Tests SweetAlert popup by triggering a preview alert and closing it with the OK button

Starting URL: https://sweetalert.js.org/

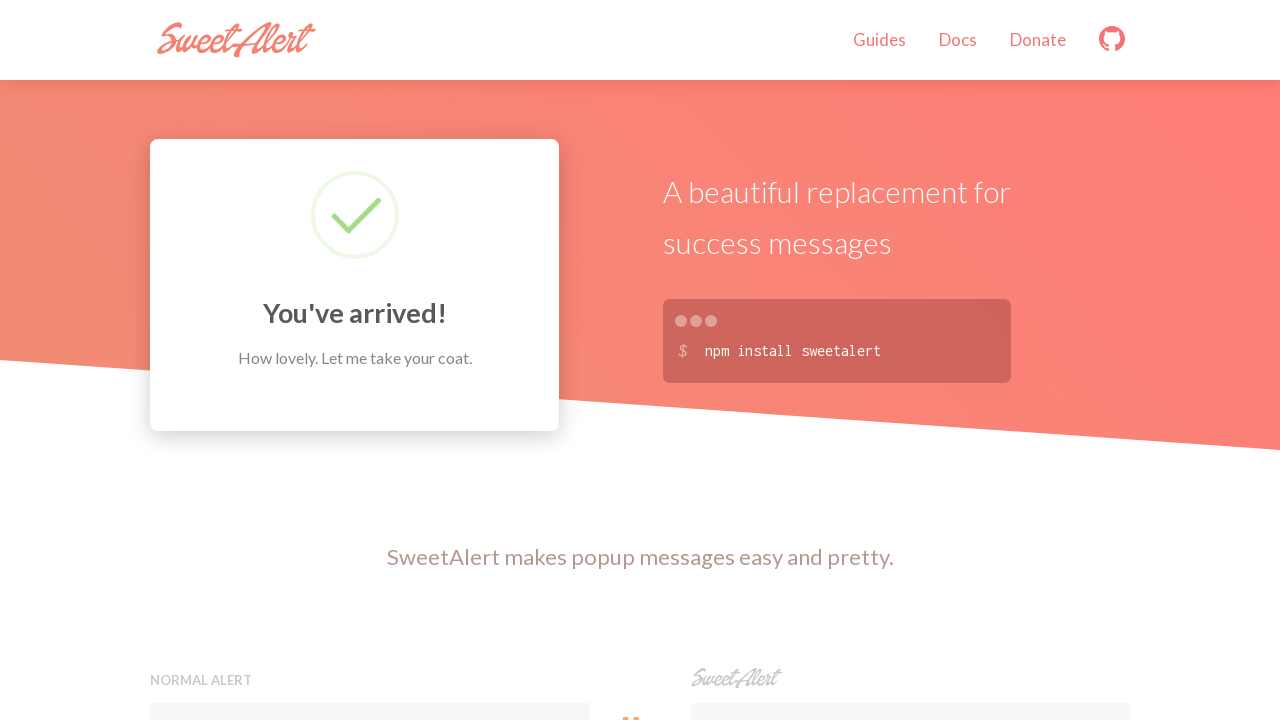

Clicked second preview button to trigger SweetAlert popup at (910, 360) on (//button[@class='preview'])[2]
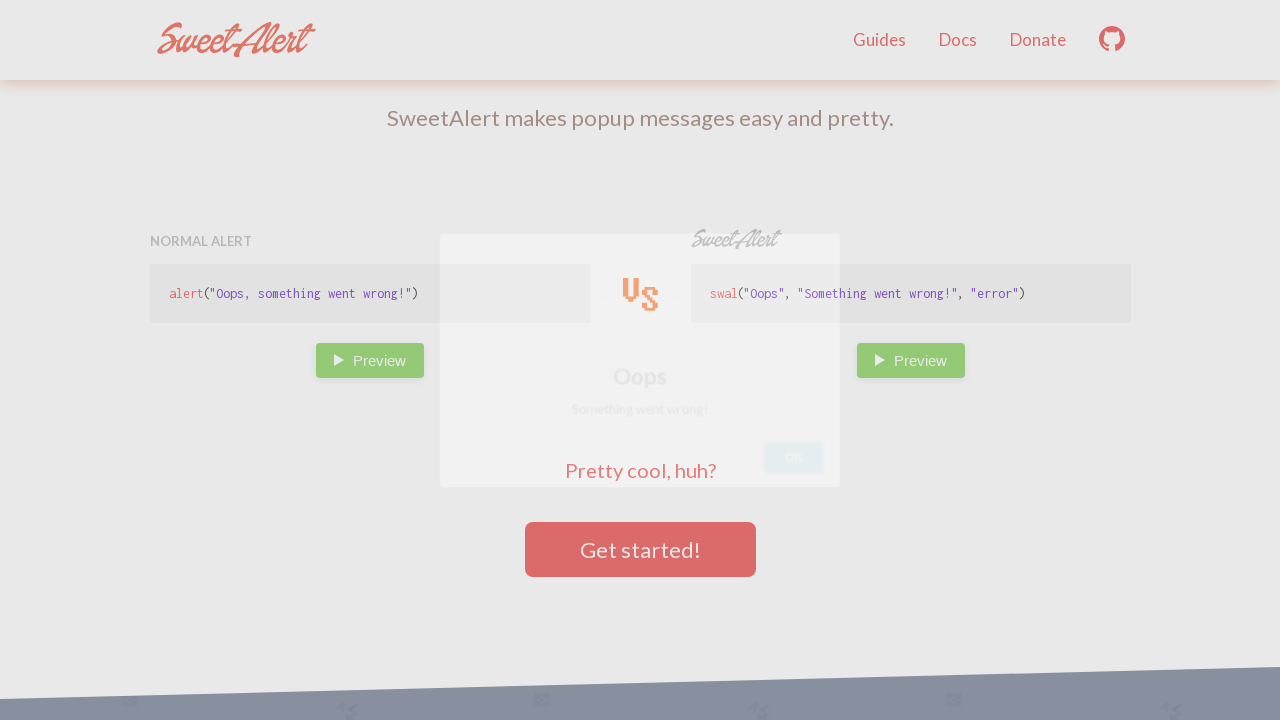

Clicked OK button to close SweetAlert popup at (824, 476) on xpath=//button[.='OK']
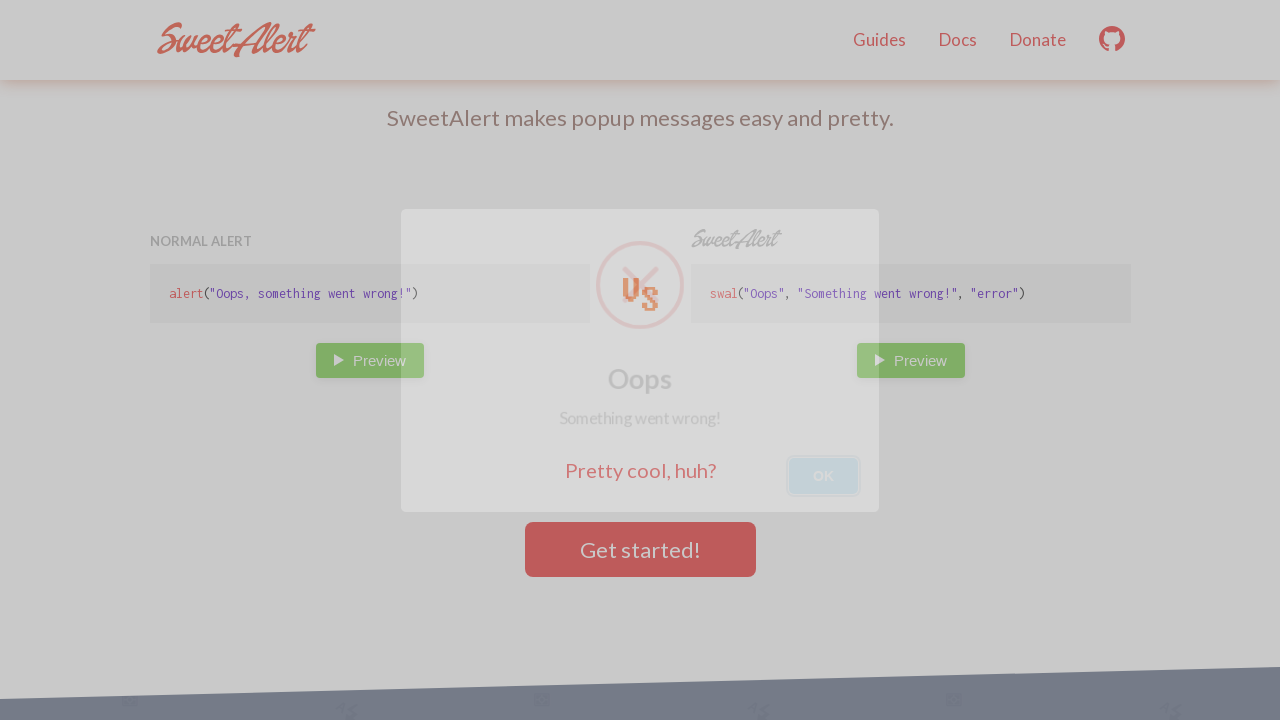

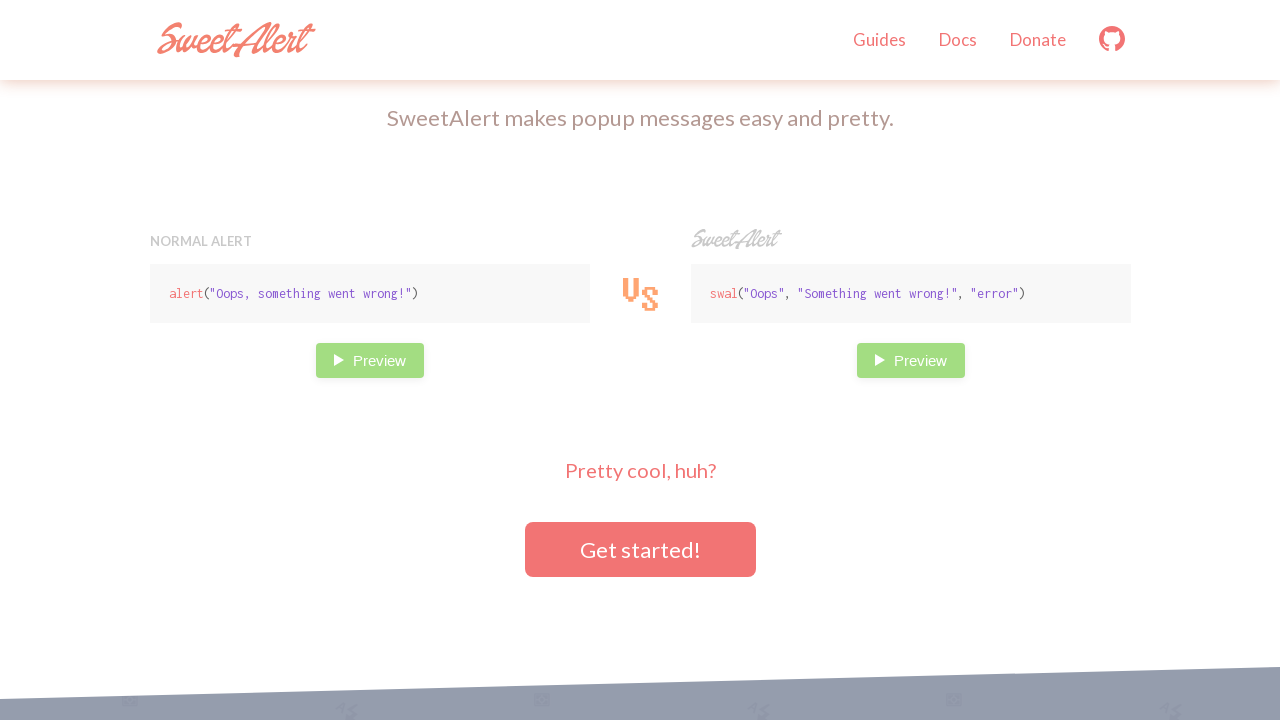